Tests web table validation by iterating through table rows to find and verify data

Starting URL: https://rahulshettyacademy.com/AutomationPractice

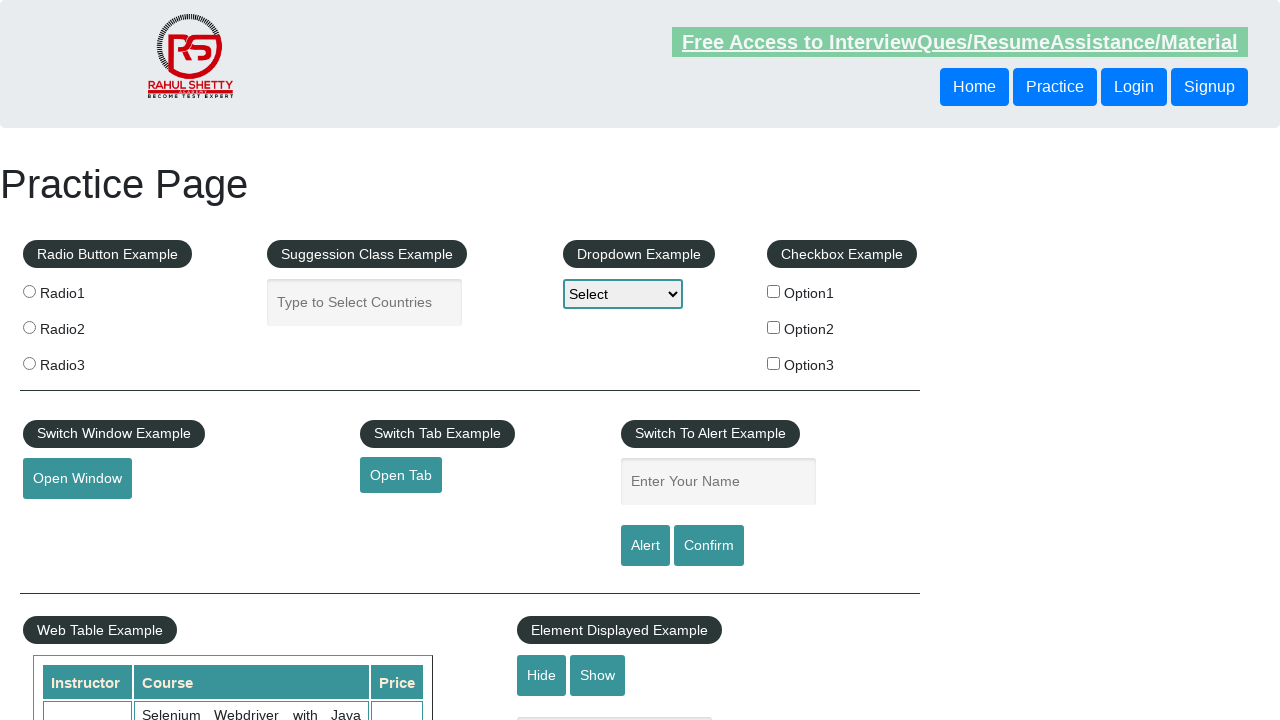

Waited for web table to load and verified table cells exist
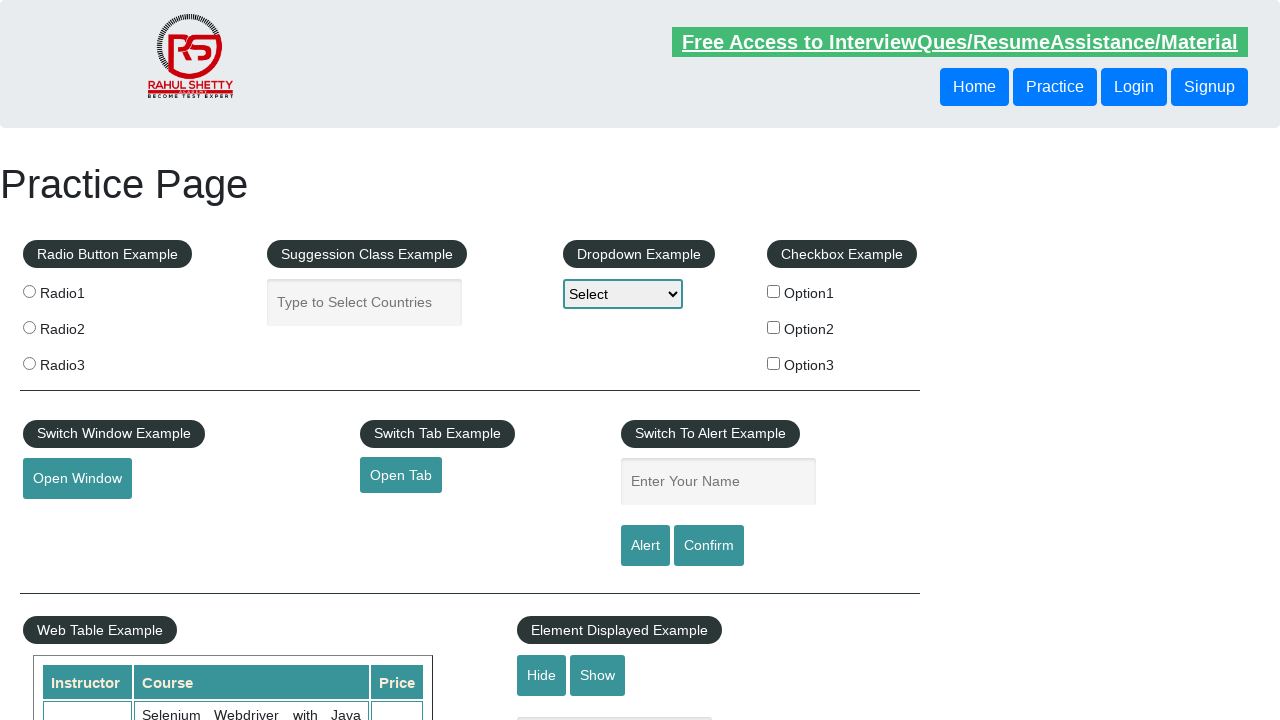

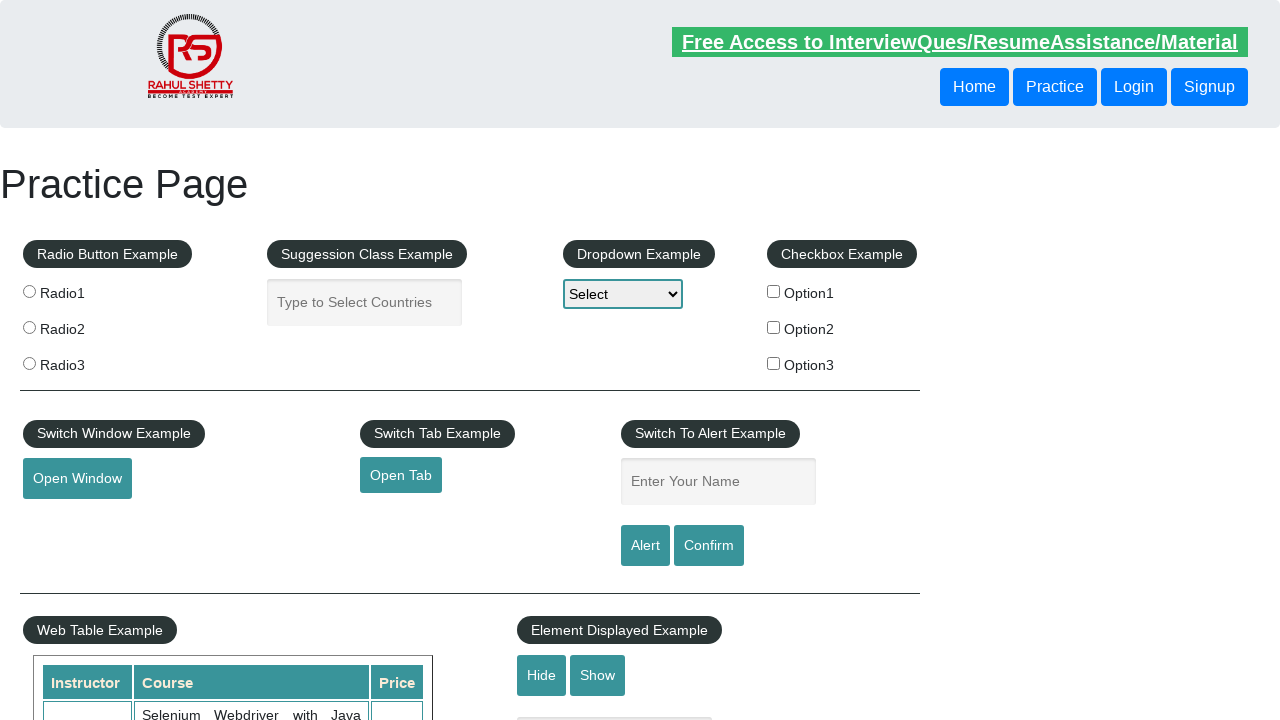